Tests a practice form by filling in name, email, password fields, clicking a checkbox, selecting a radio button, choosing from a dropdown, entering additional text, and submitting the form to verify success message appears.

Starting URL: https://rahulshettyacademy.com/angularpractice/

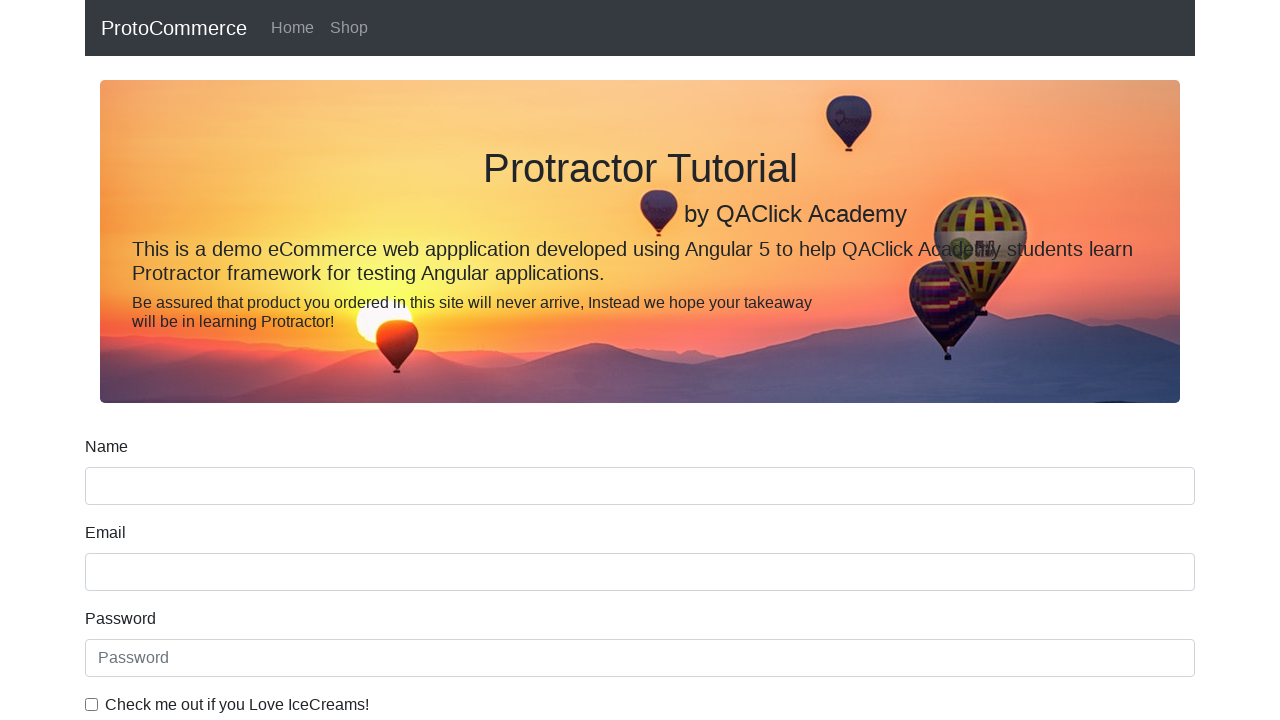

Filled name field with 'Abdullah' on input[name='name']
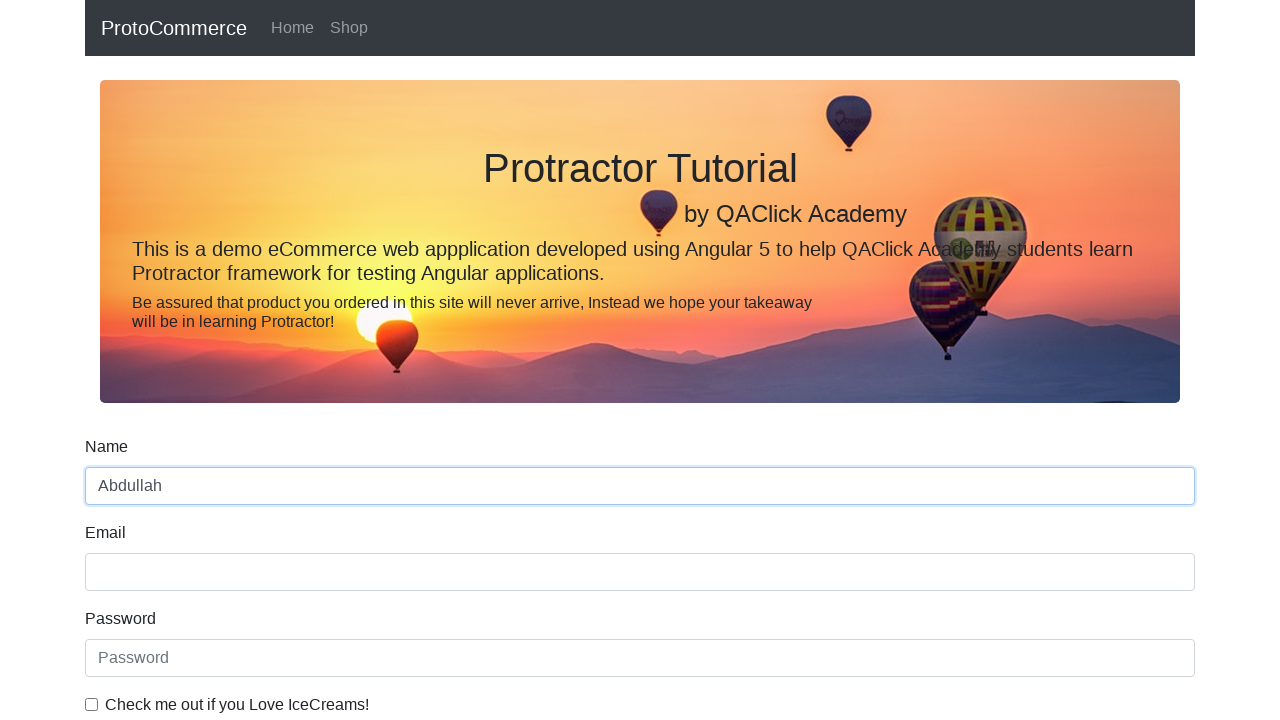

Filled email field with 'randomemail@gmail.com' on input[name='email']
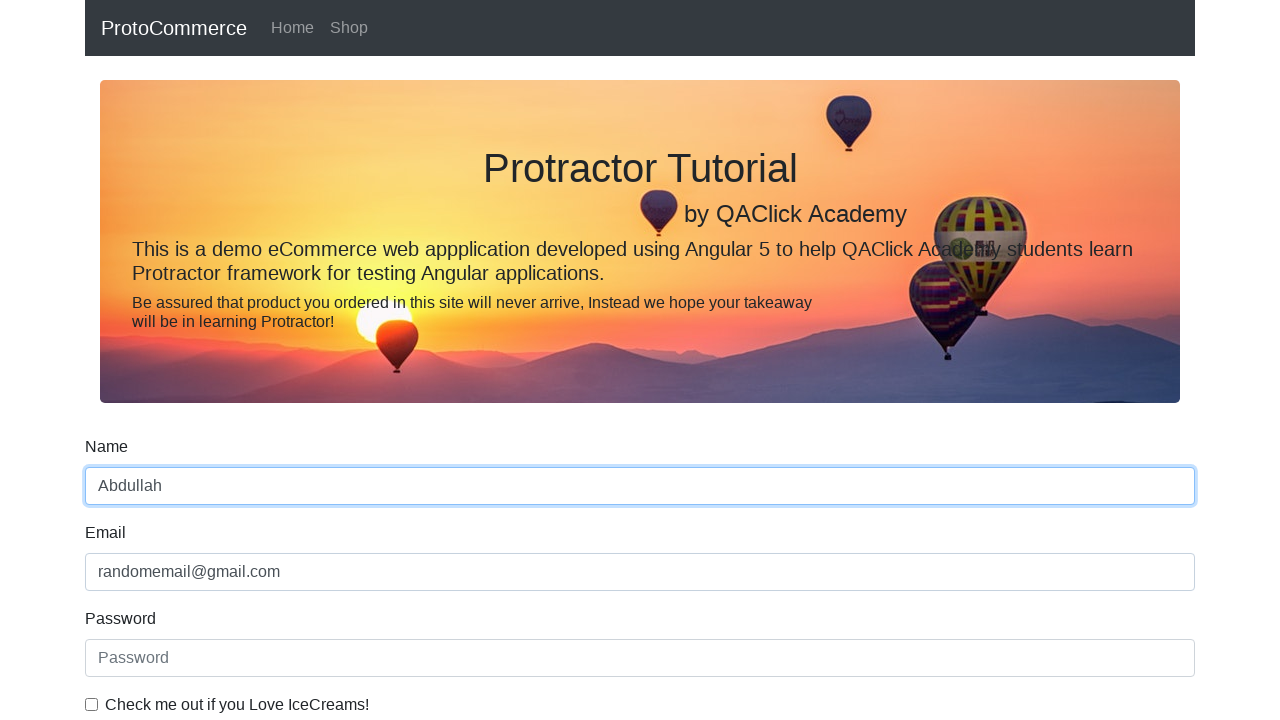

Filled password field with '123456' on #exampleInputPassword1
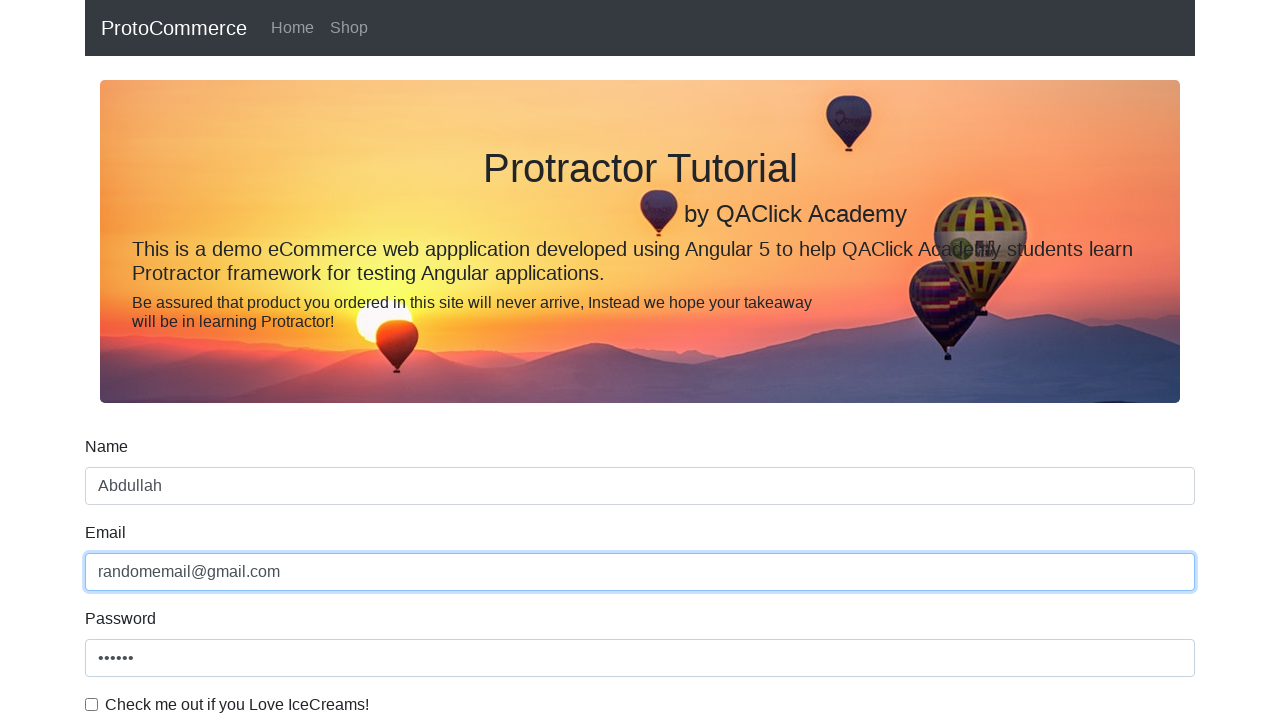

Clicked checkbox at (92, 704) on #exampleCheck1
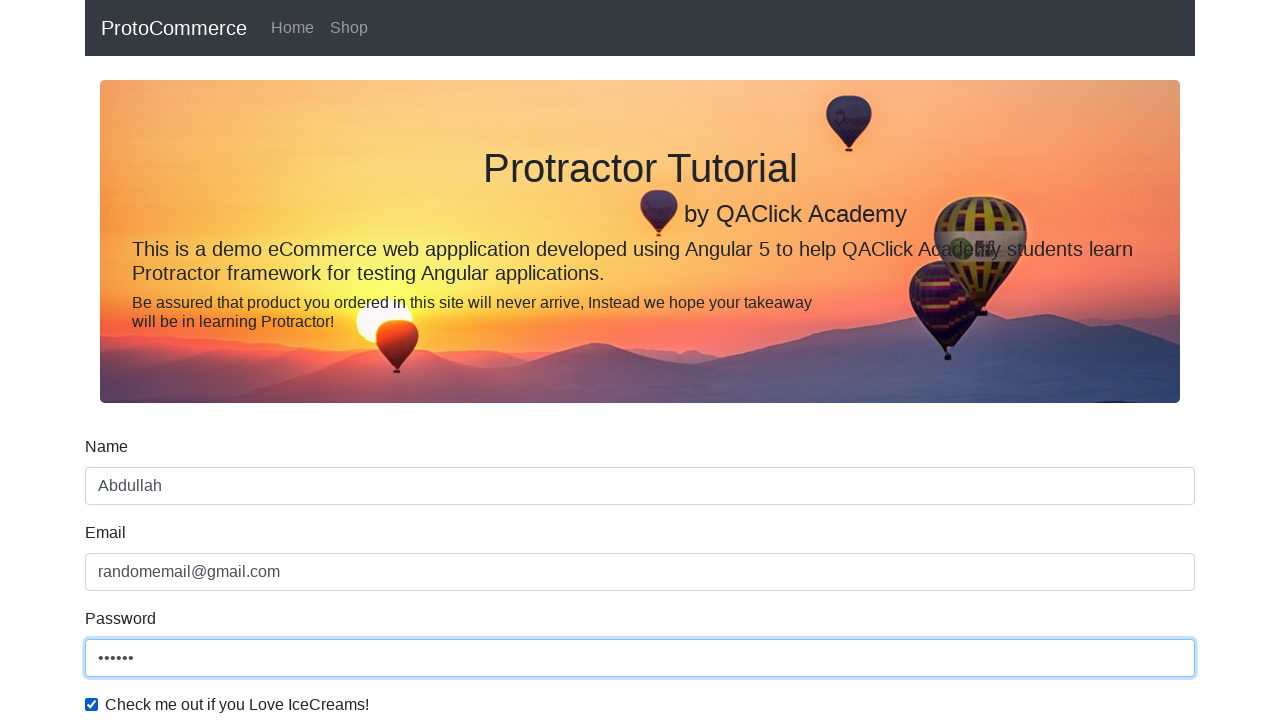

Clicked radio button at (238, 360) on #inlineRadio1
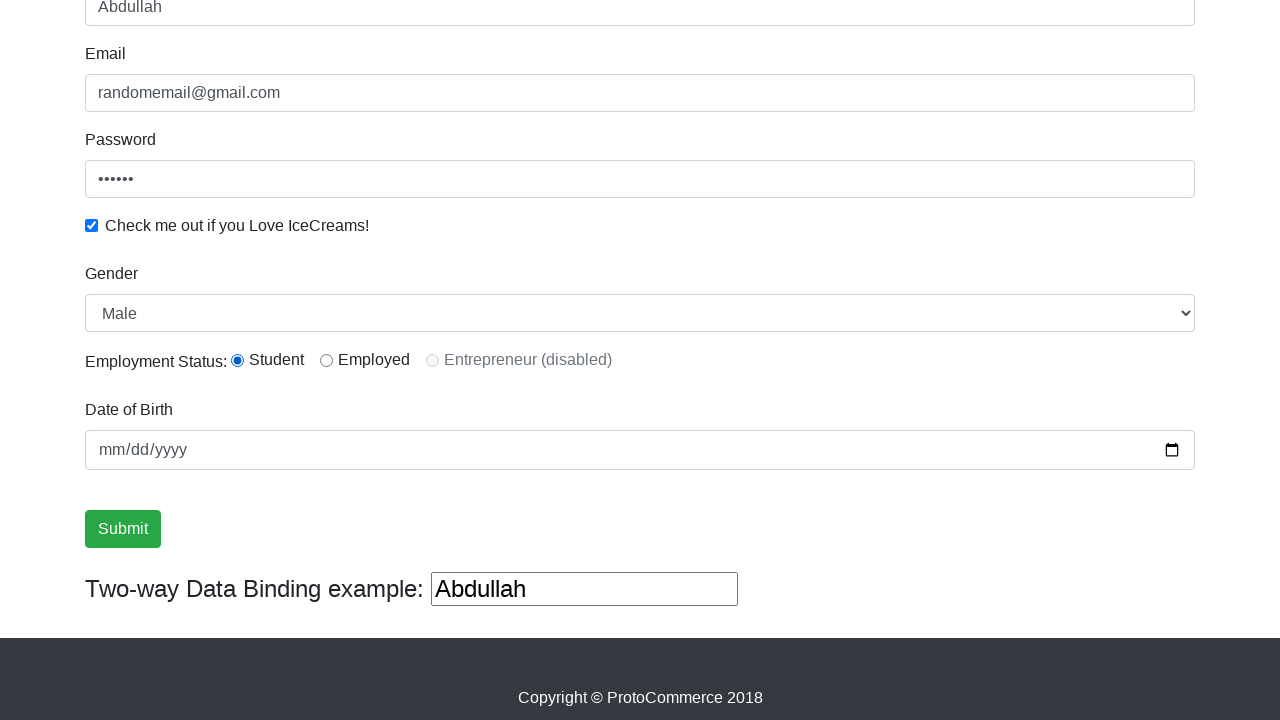

Selected 'Female' from gender dropdown on #exampleFormControlSelect1
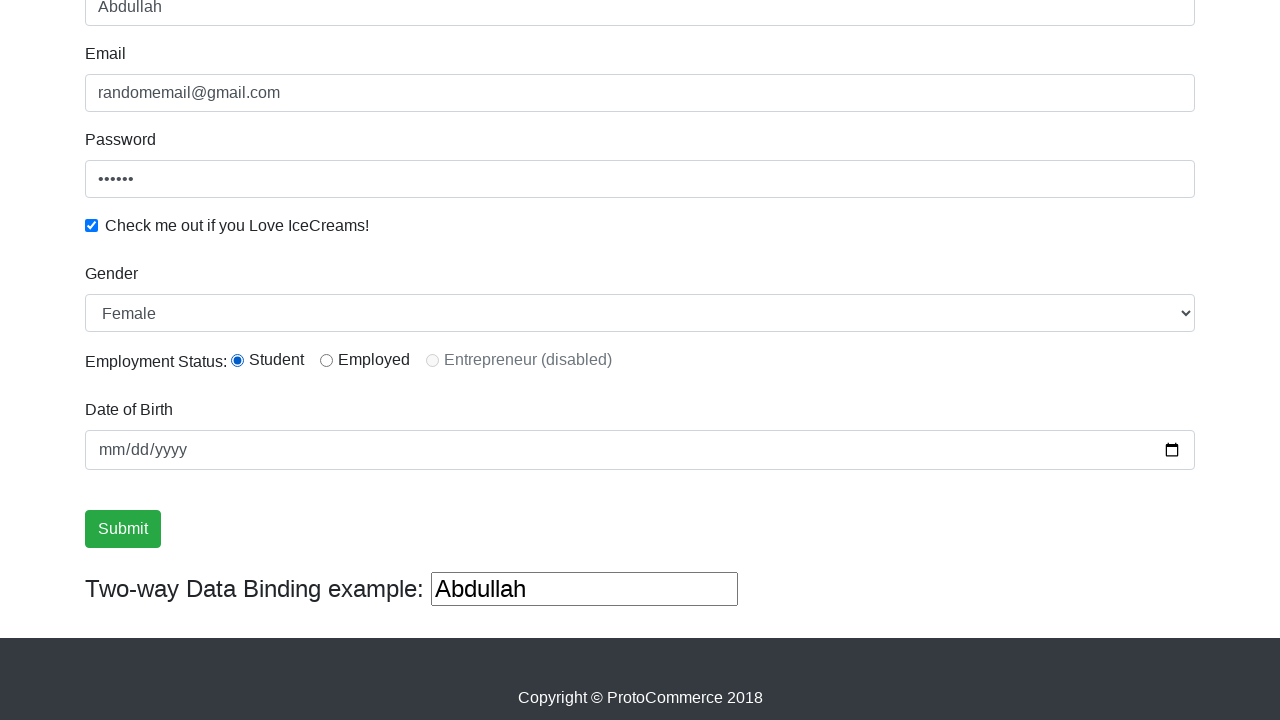

Selected first option (Male) from gender dropdown on #exampleFormControlSelect1
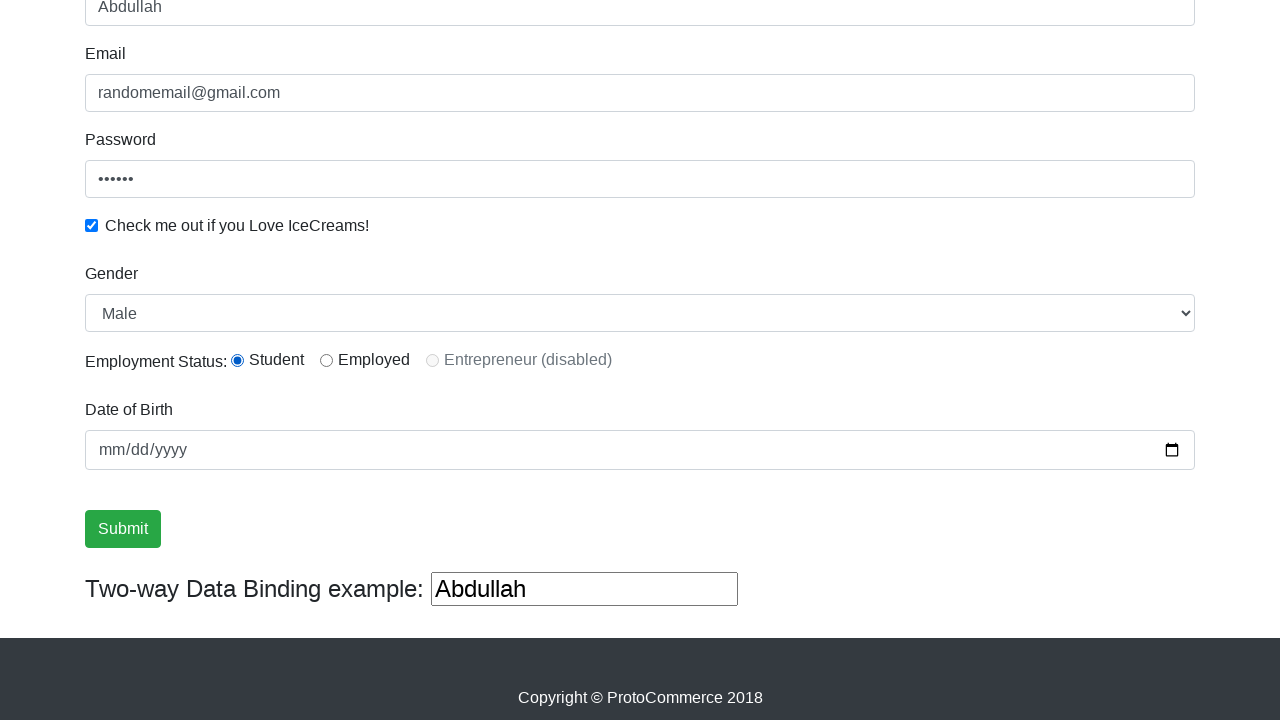

Cleared the date of birth field on (//input[@type='text'])[3]
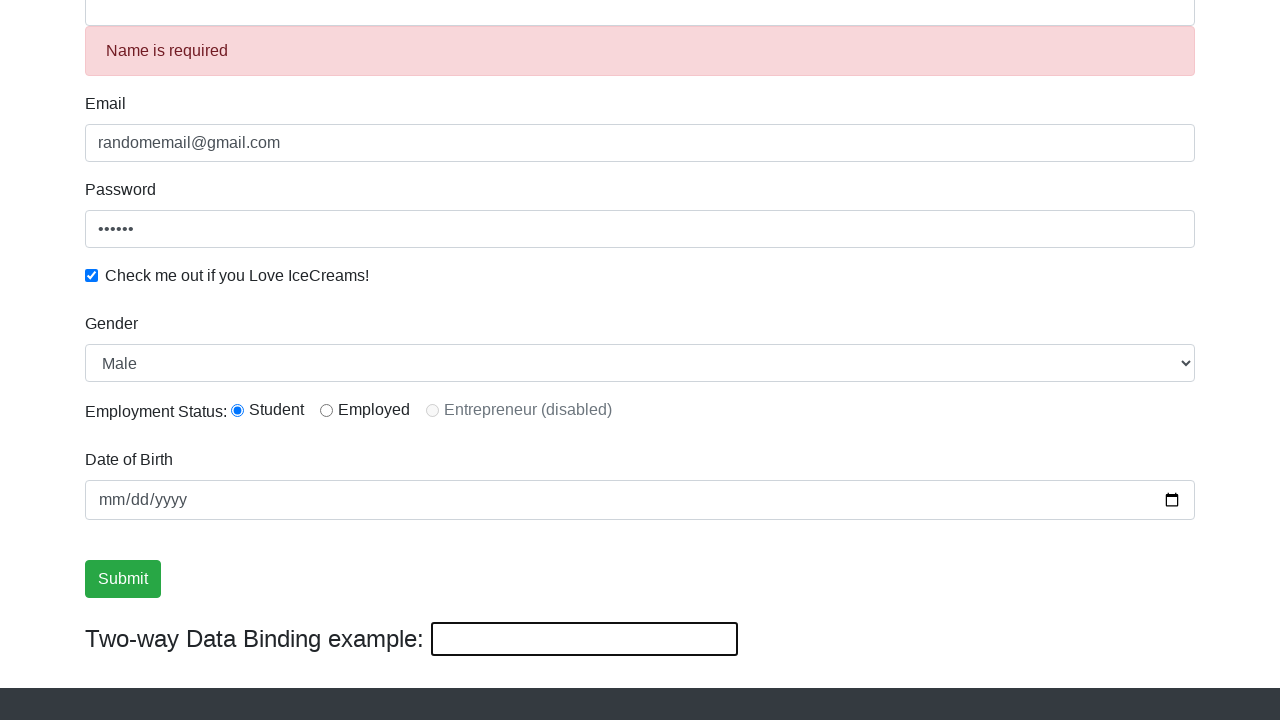

Filled date of birth field with 'Nothing Phone 1' on (//input[@type='text'])[3]
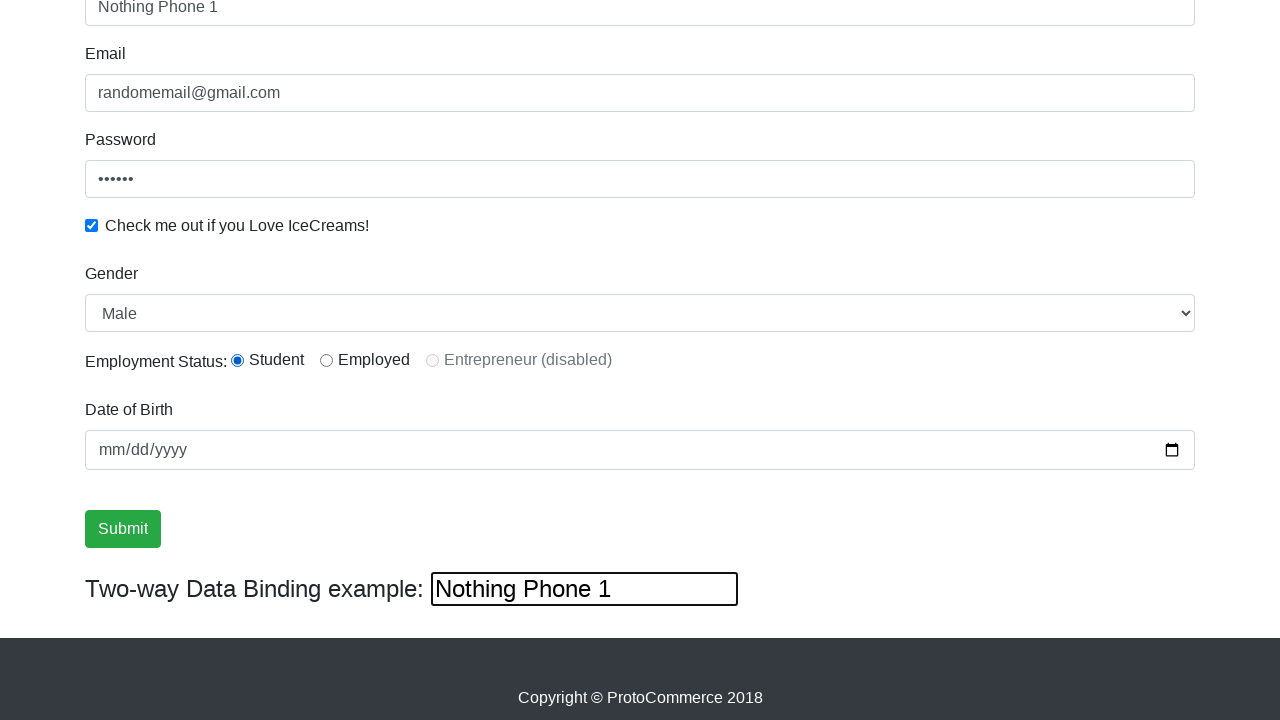

Clicked submit button at (123, 529) on input[type='submit']
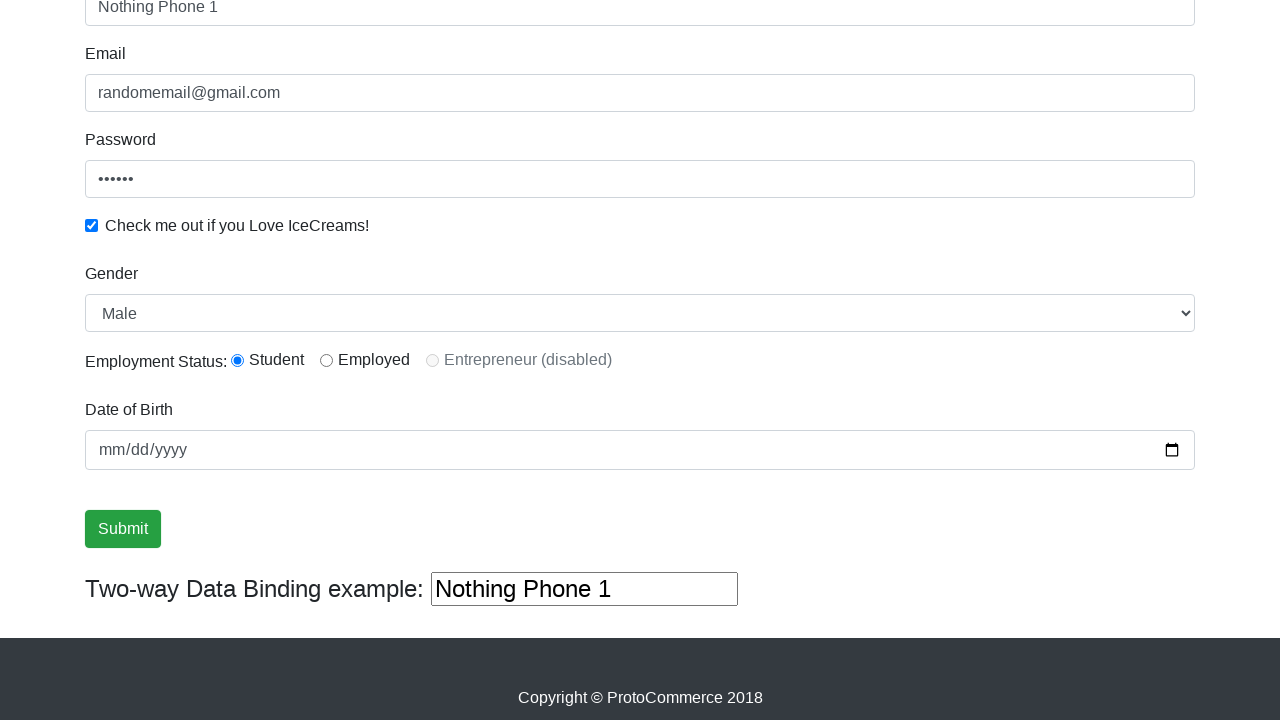

Success message appeared
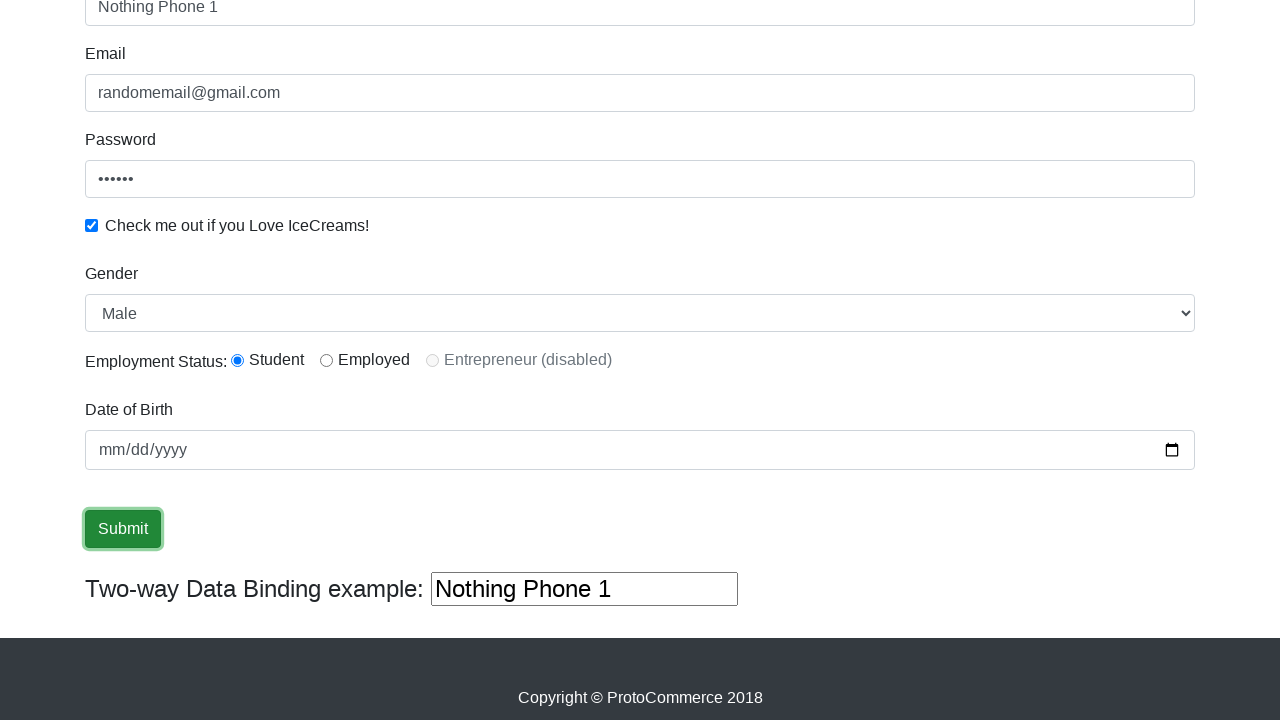

Verified success message: 
                    ×
                    Success! The Form has been submitted successfully!.
                  
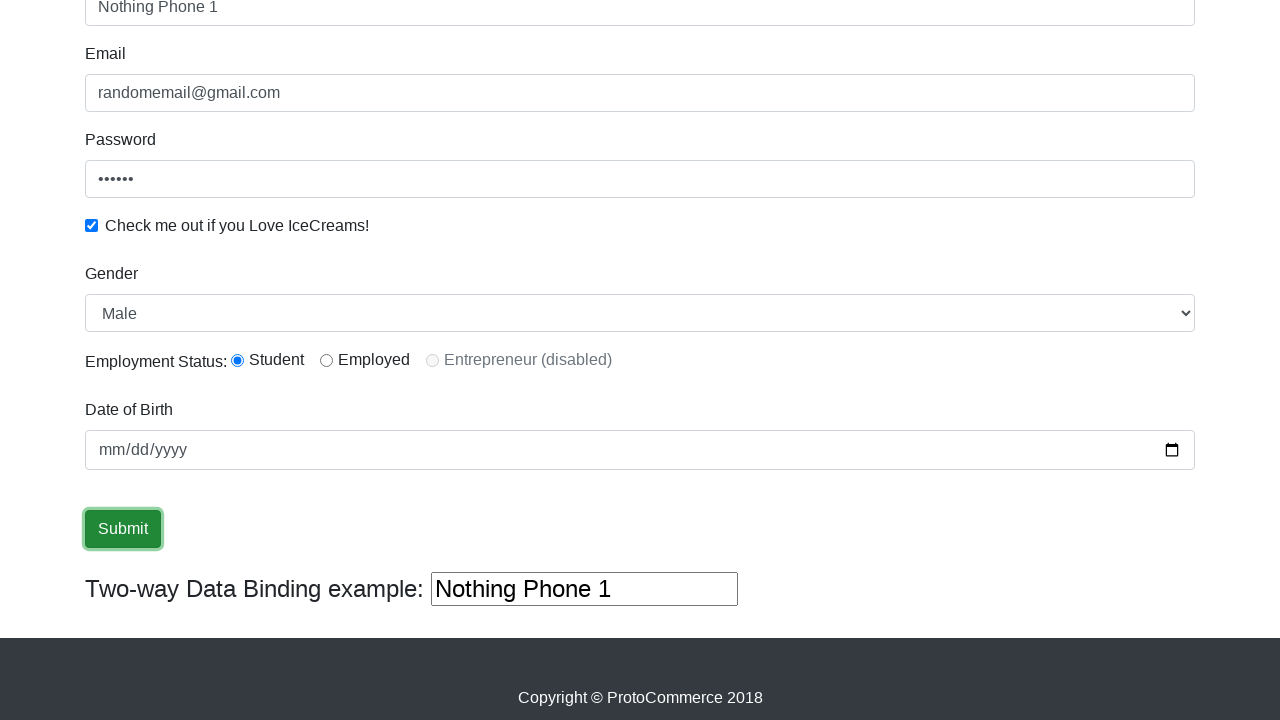

Assertion passed: 'Success' found in success message
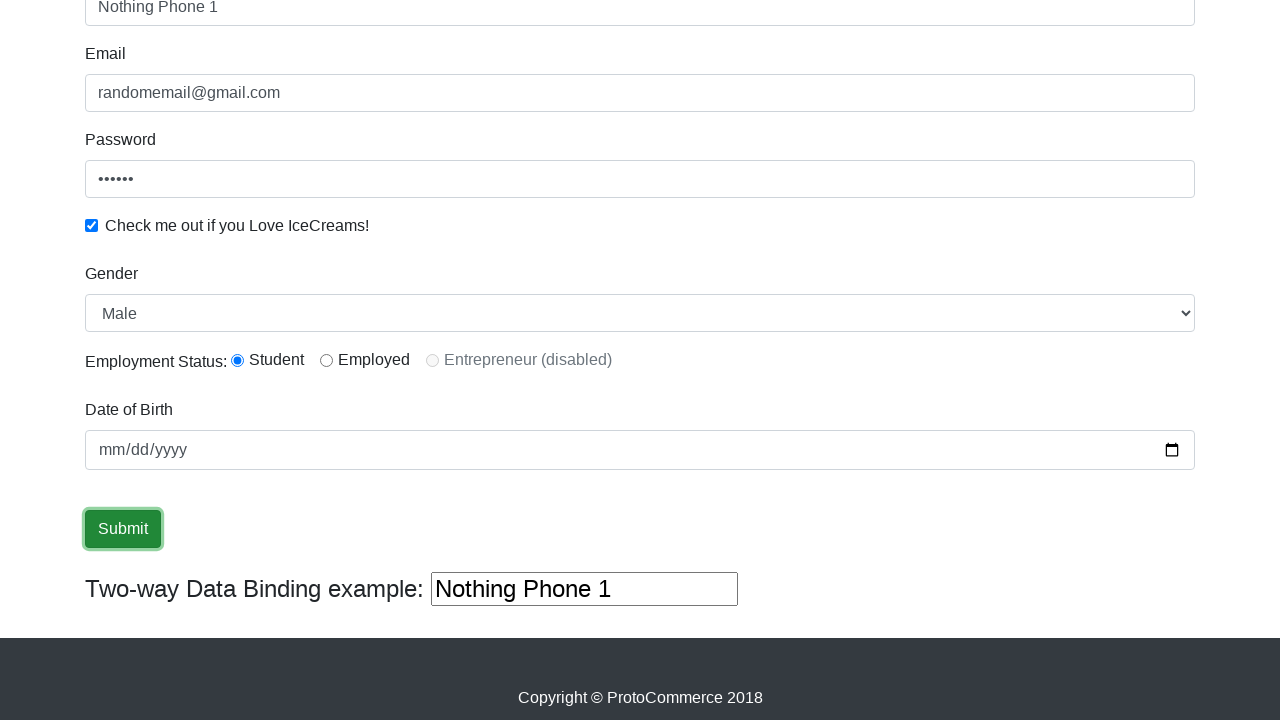

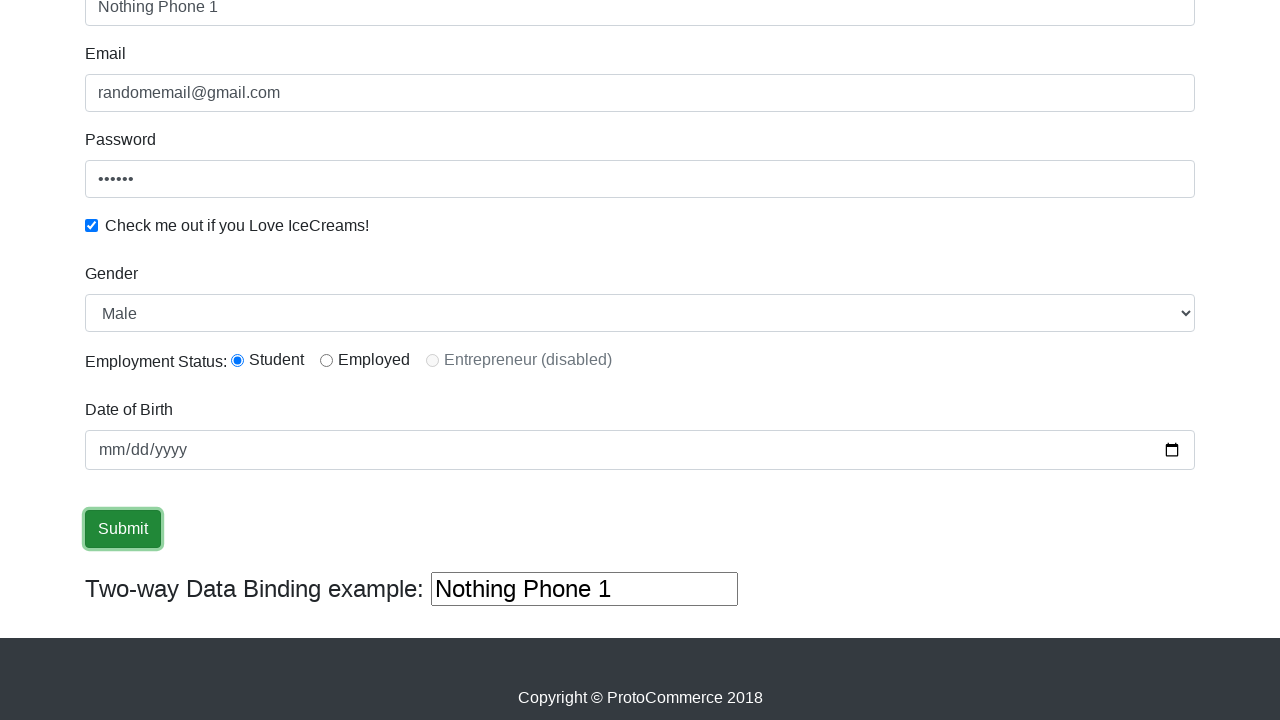